Tests handling multiple browser windows by opening a new window, switching between windows, and retrieving window titles to verify correct navigation between tabs.

Starting URL: https://webdriver.io/

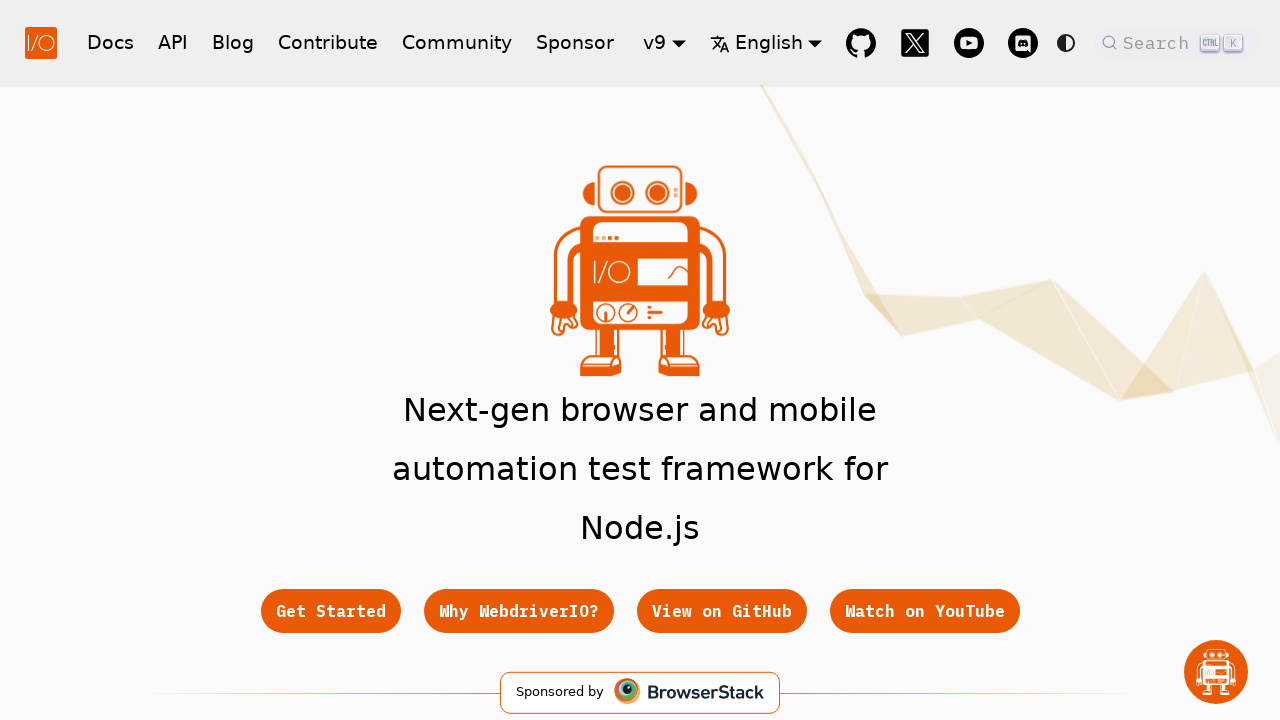

Waited for docs API button to be visible
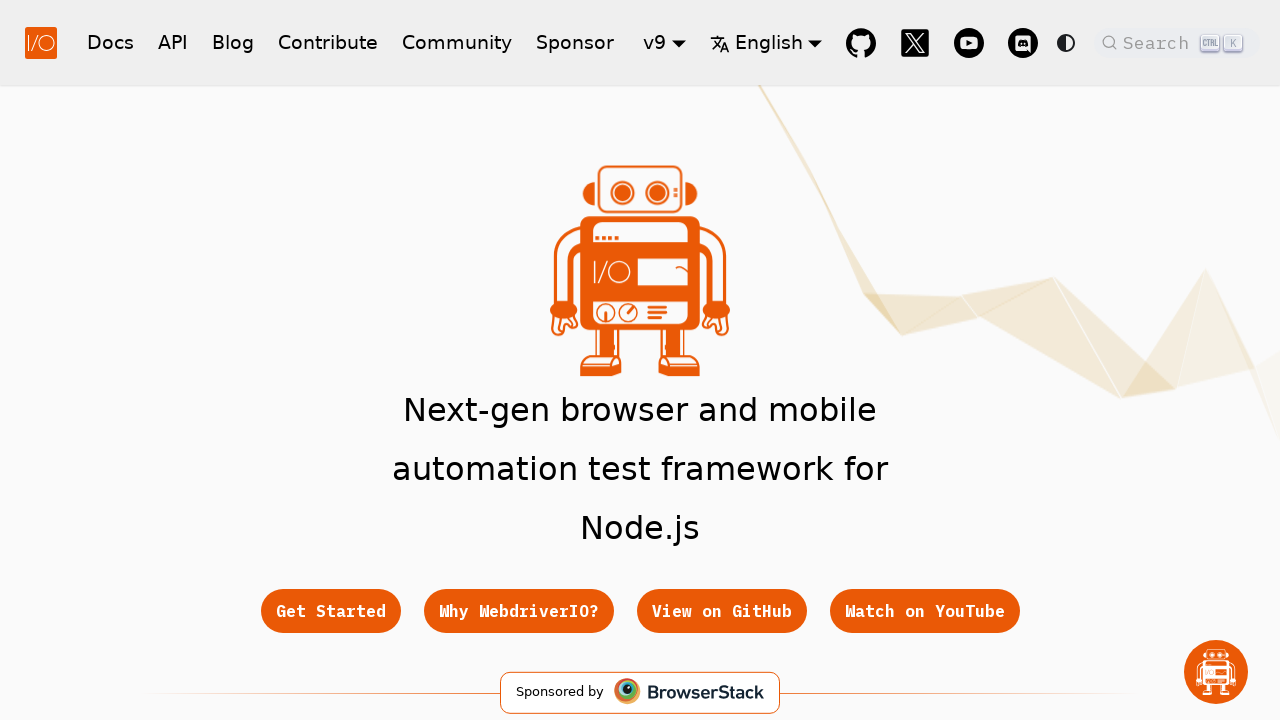

Opened a new browser window/tab
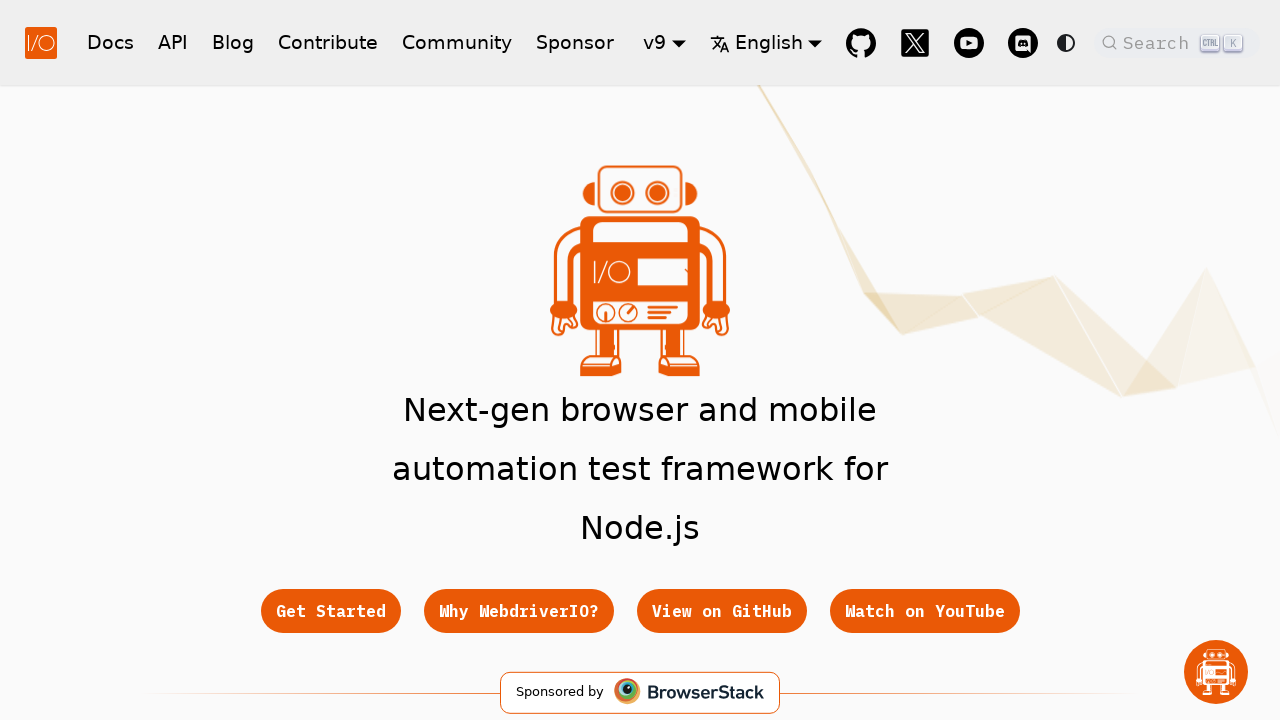

Navigated new window to API docs page
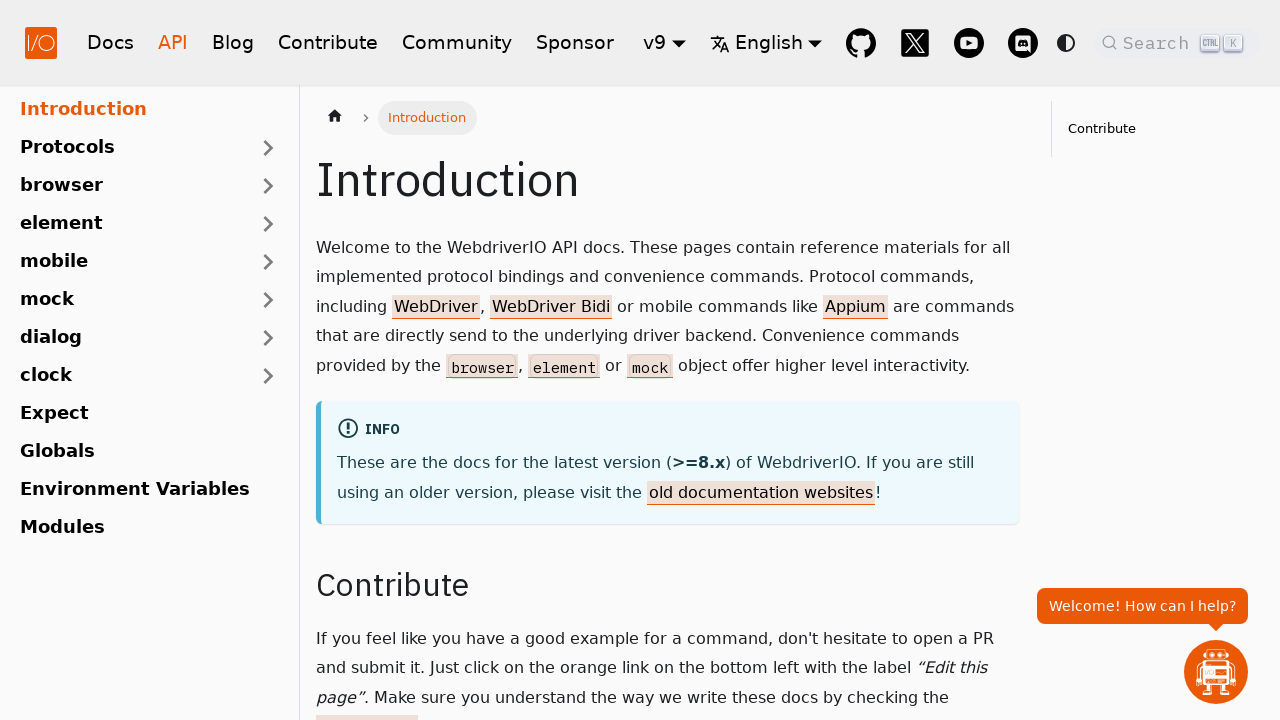

Retrieved all open windows/tabs from context
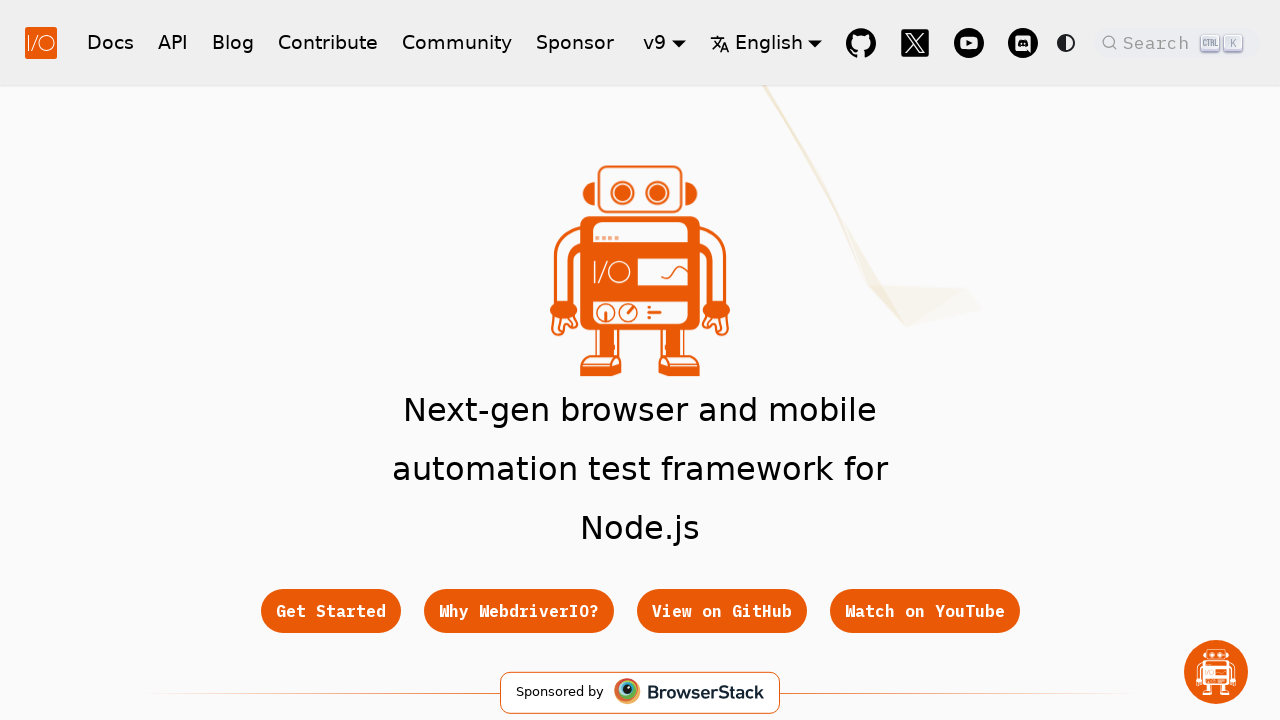

Retrieved second window title: Introduction | WebdriverIO
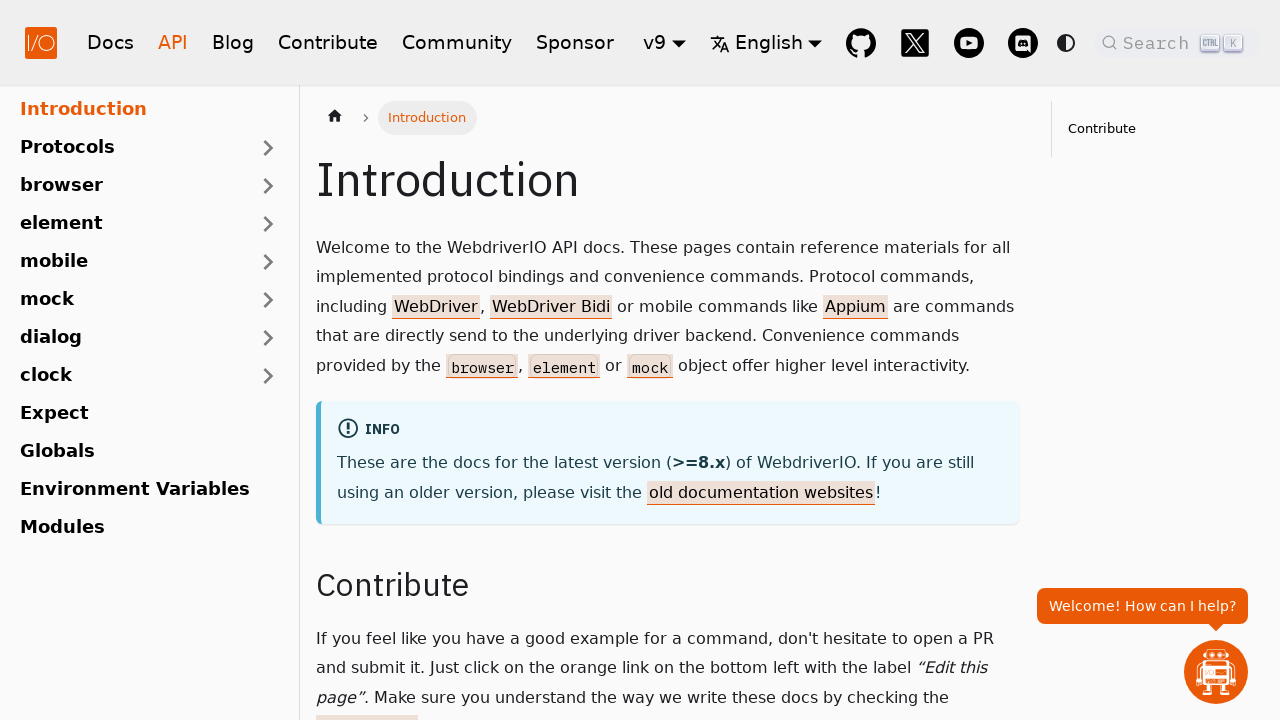

Brought first window to focus
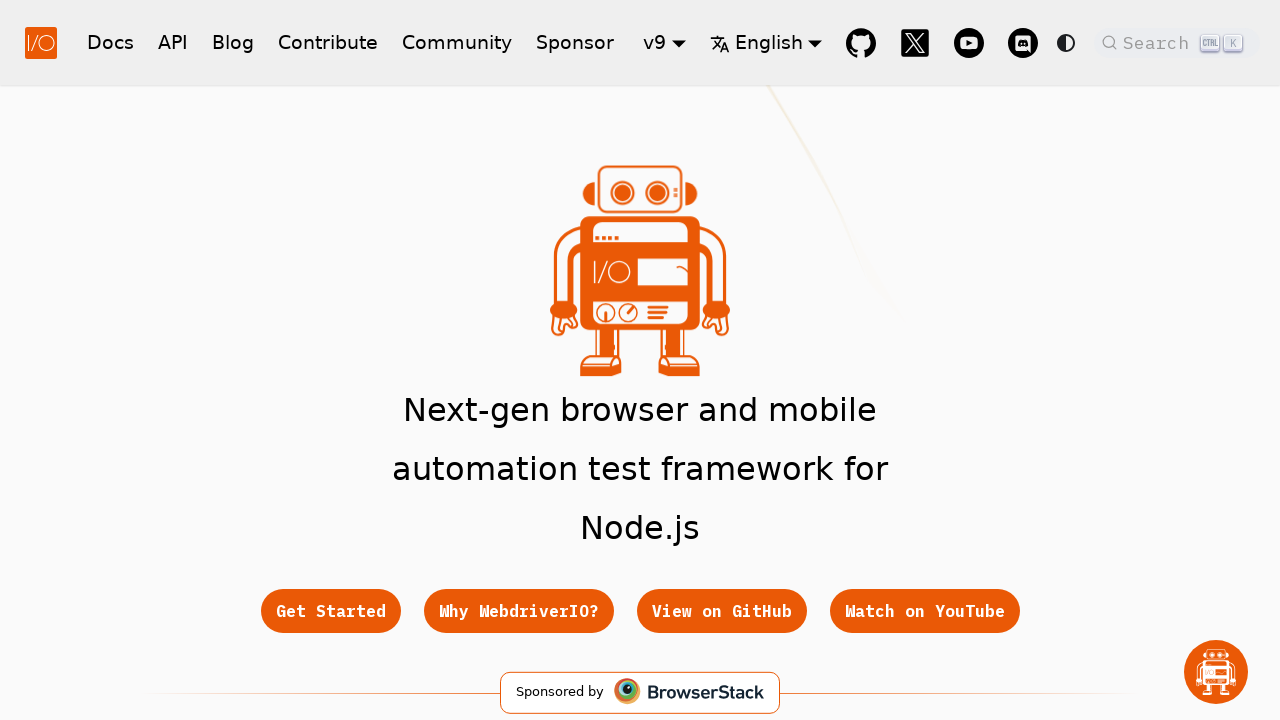

Retrieved first window title: WebdriverIO · Next-gen browser and mobile automation test framework for Node.js | WebdriverIO
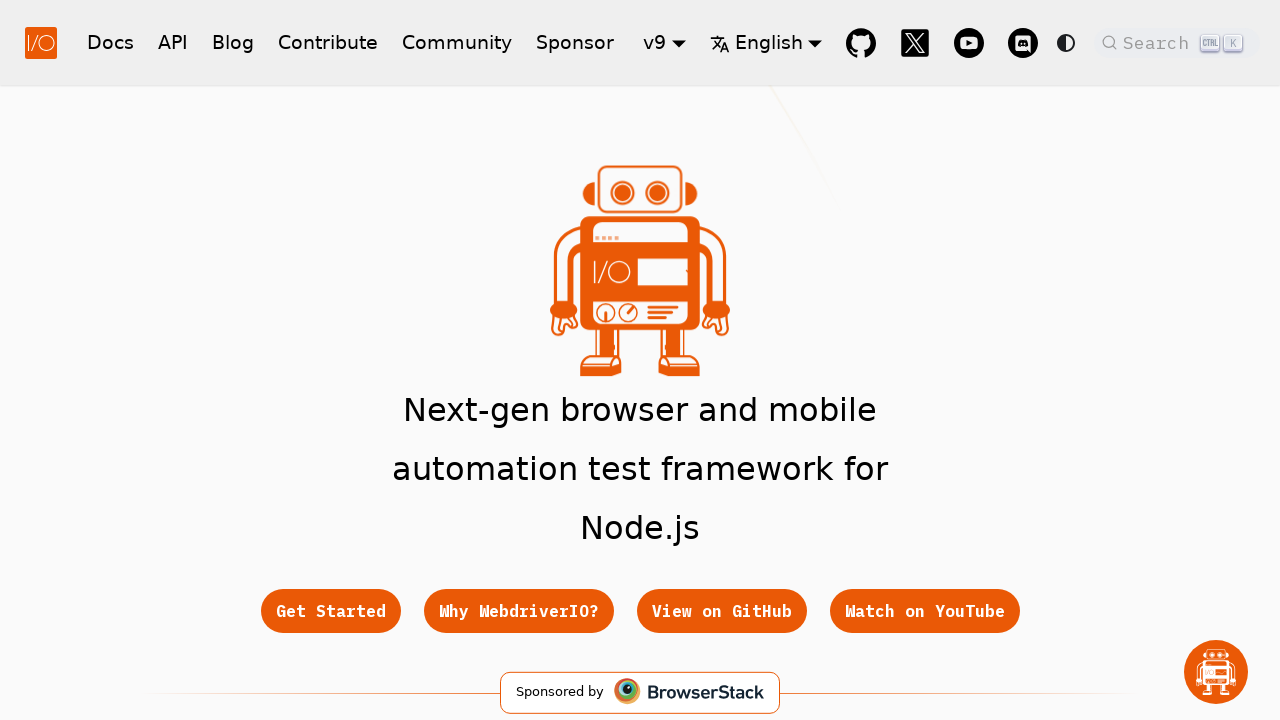

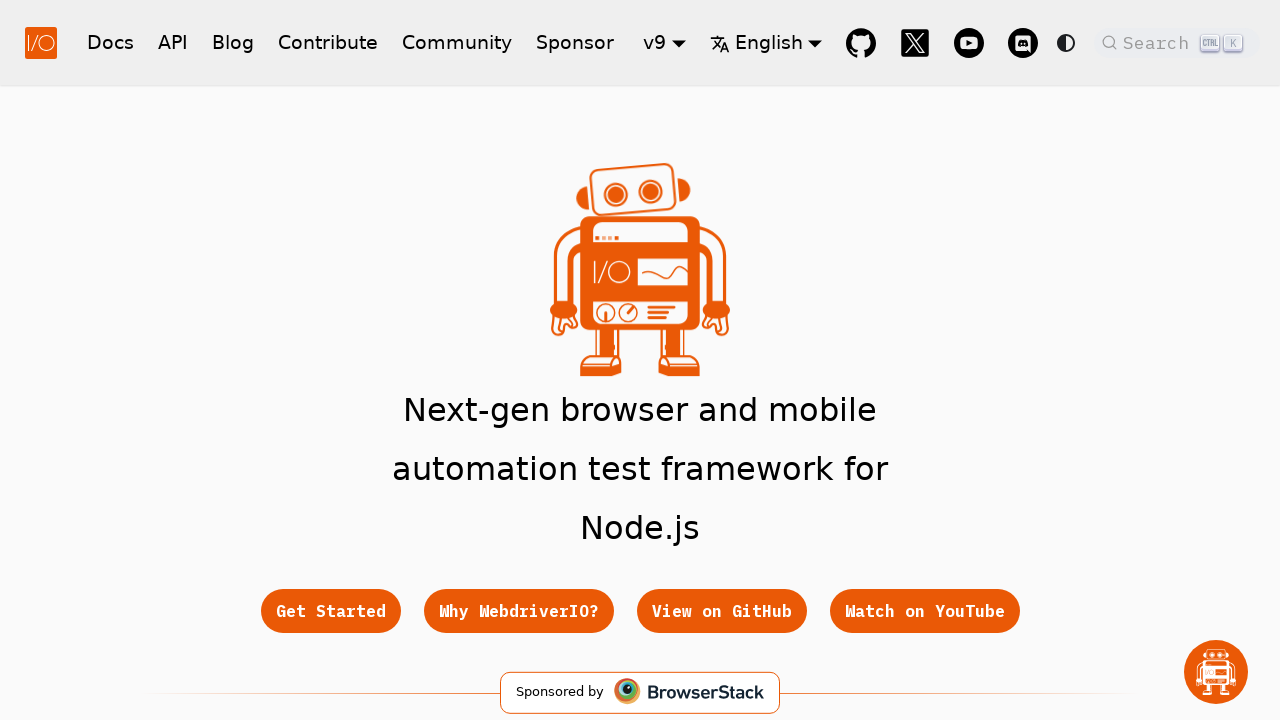